Tests drag and drop functionality by dragging an element onto a droppable target and verifying the drop was successful

Starting URL: https://jqueryui.com/droppable/

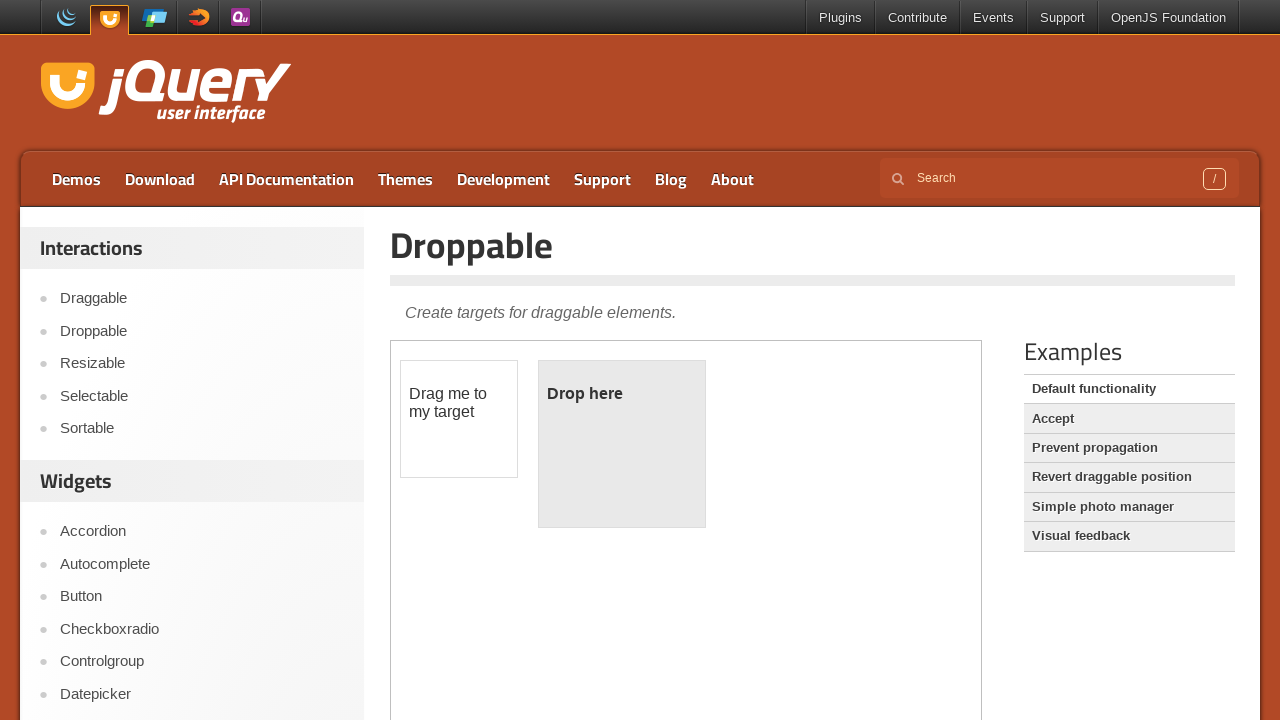

Navigated to jQuery UI droppable demo page
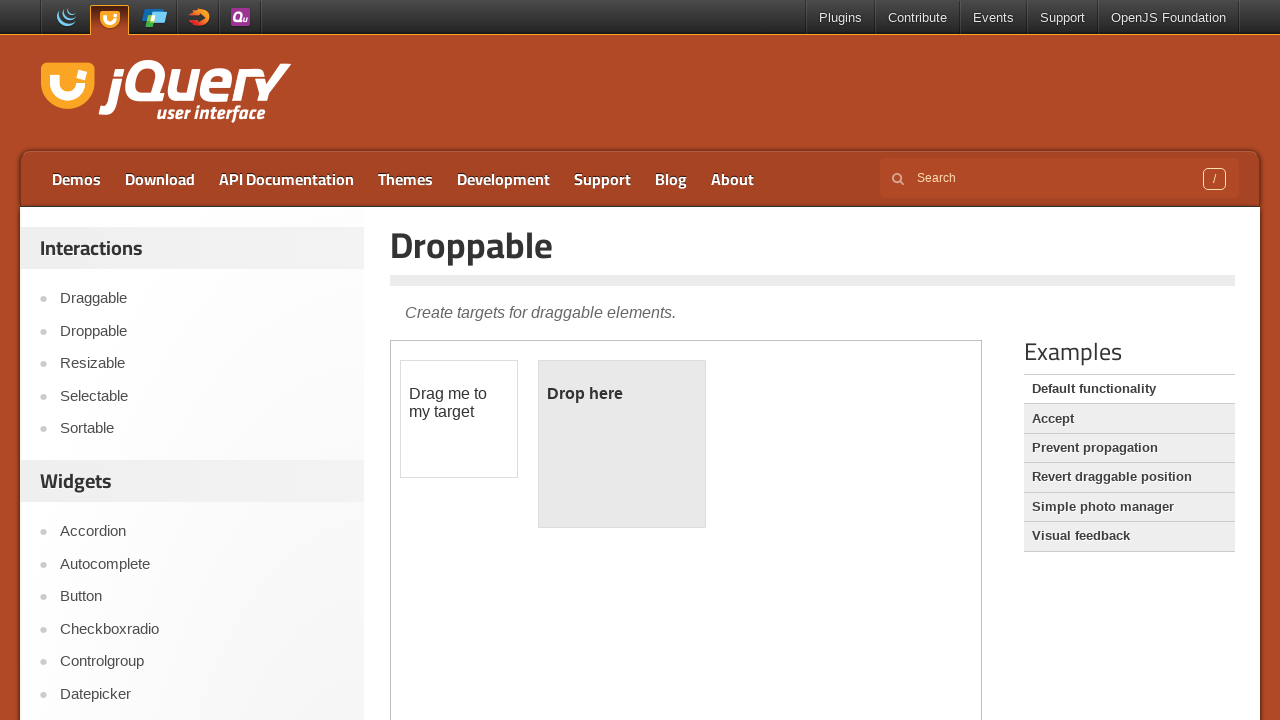

Located the iframe containing the drag and drop demo
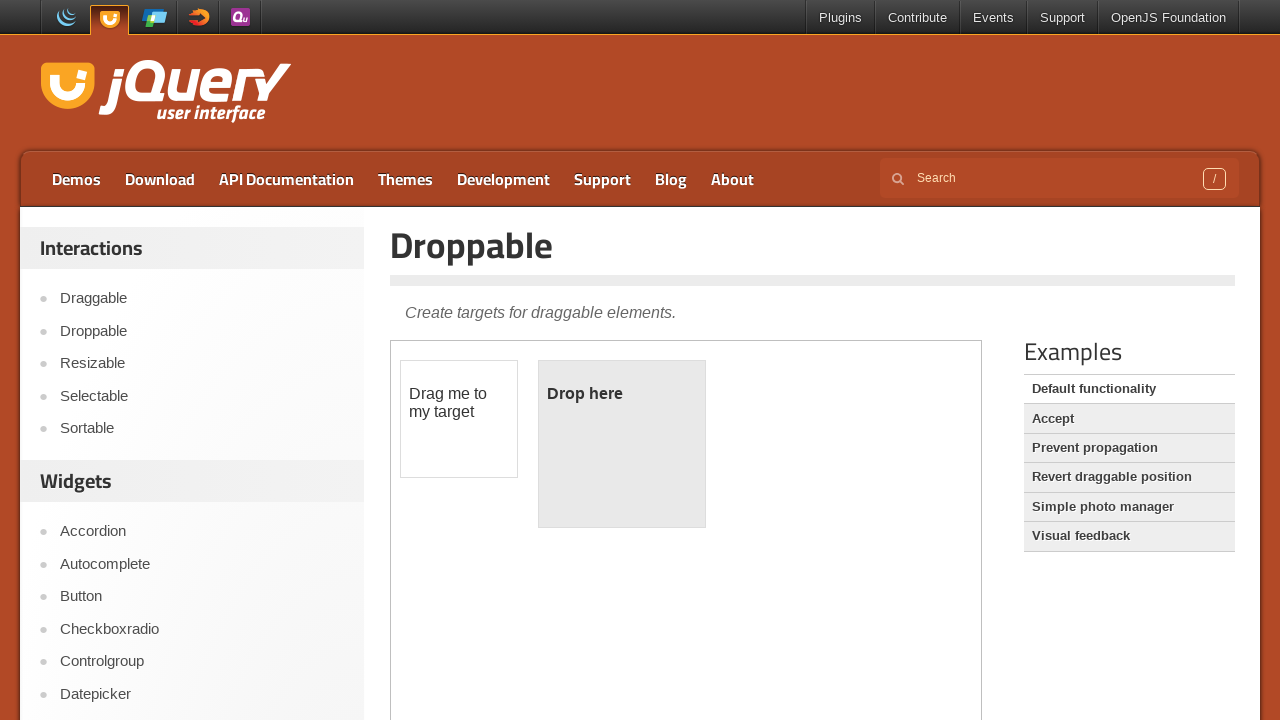

Located the draggable element
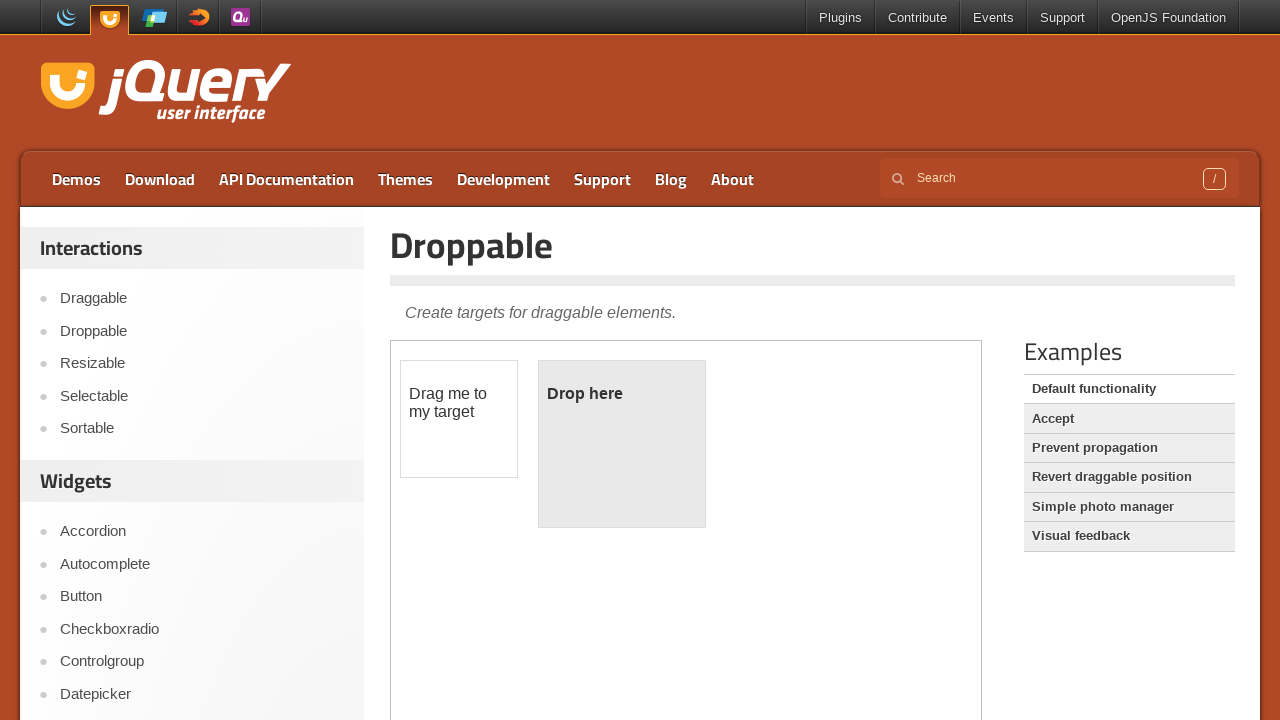

Located the droppable target element
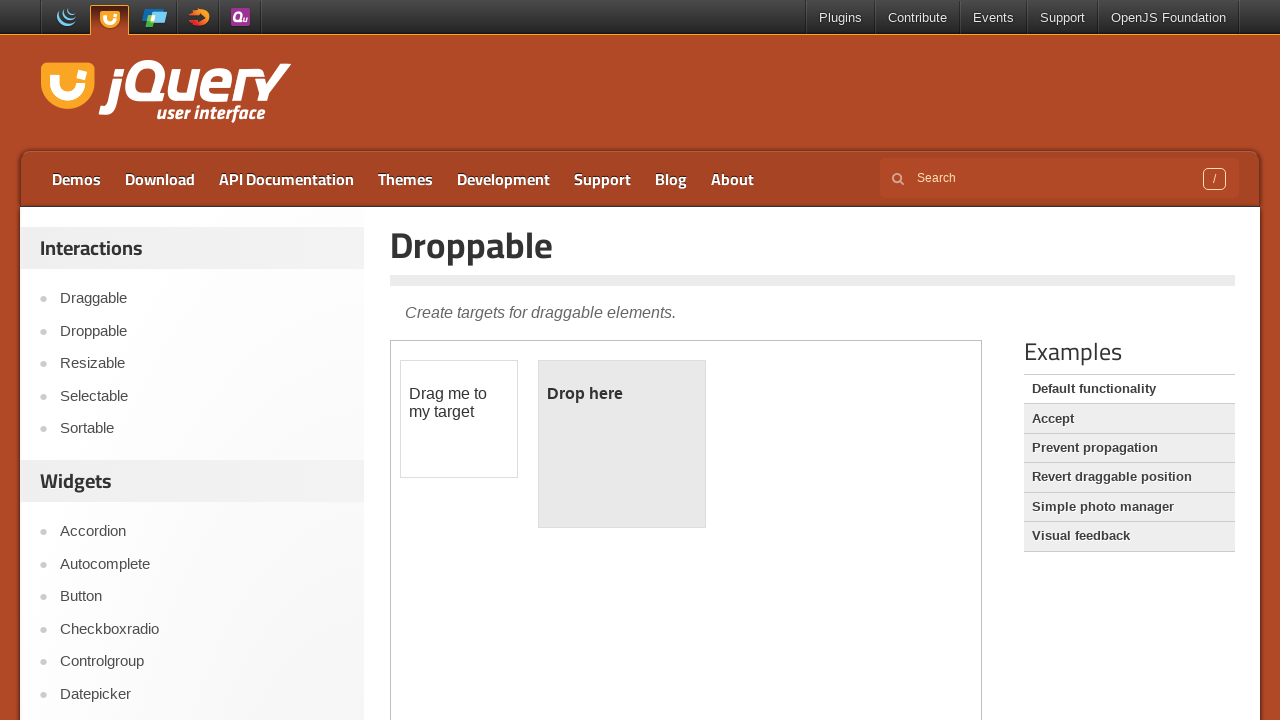

Dragged the draggable element onto the droppable target at (622, 444)
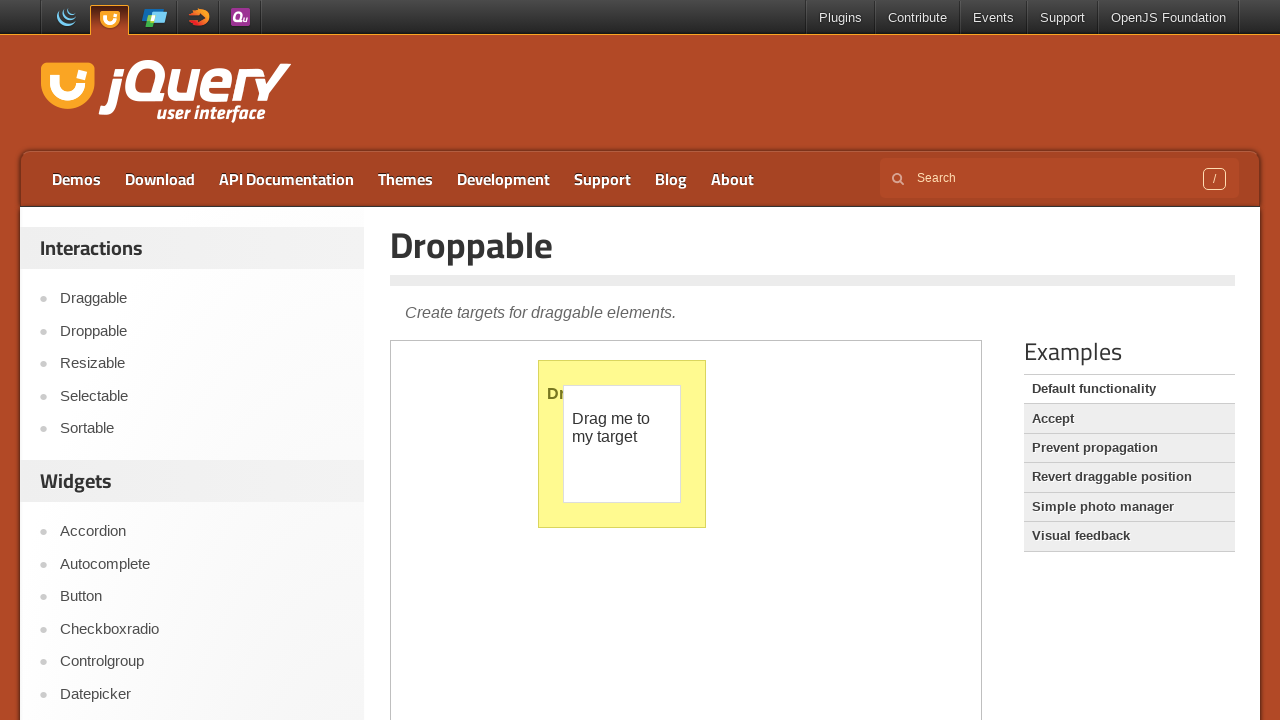

Waited 1 second for drop animation to complete
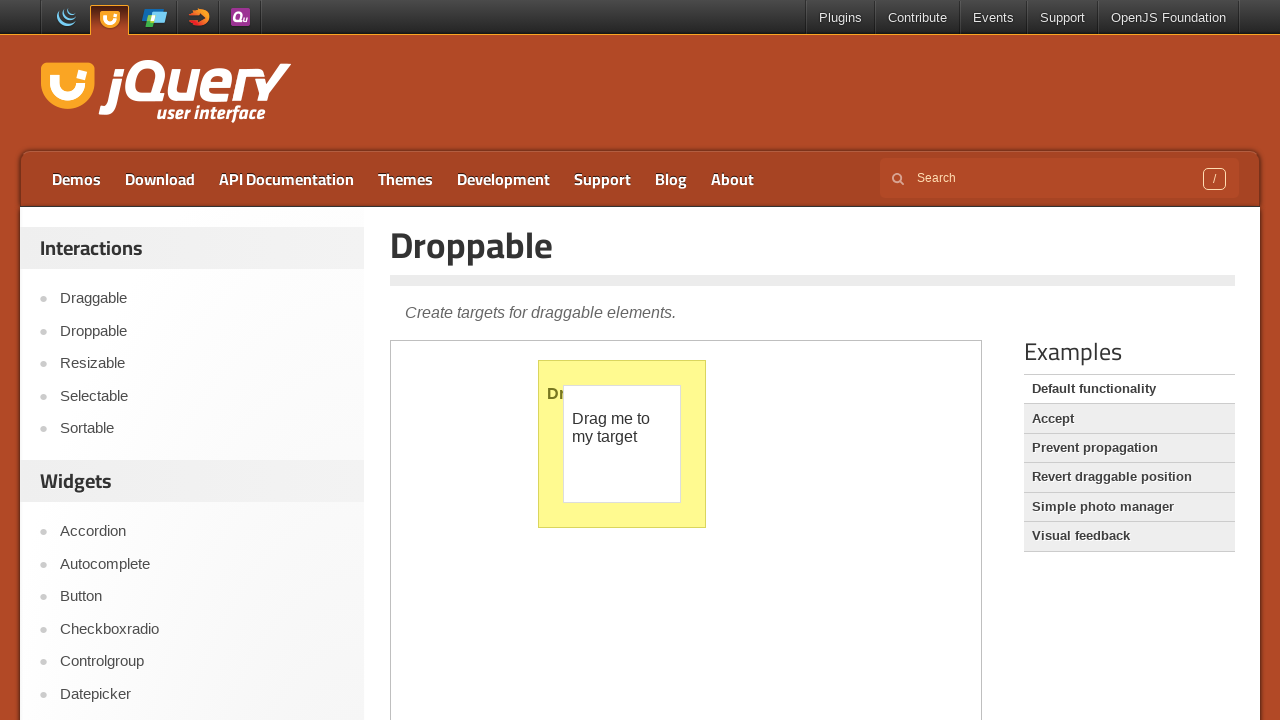

Retrieved text content from droppable element
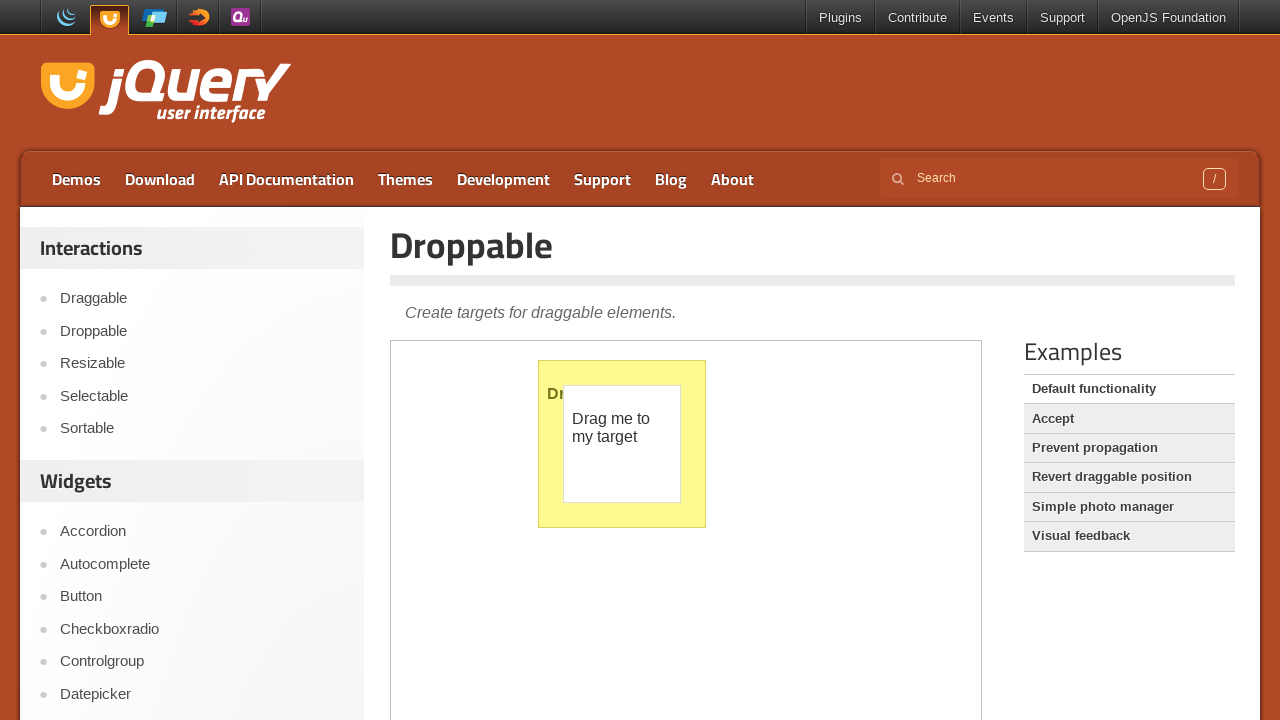

Verified that 'Dropped!' text is present in the droppable element
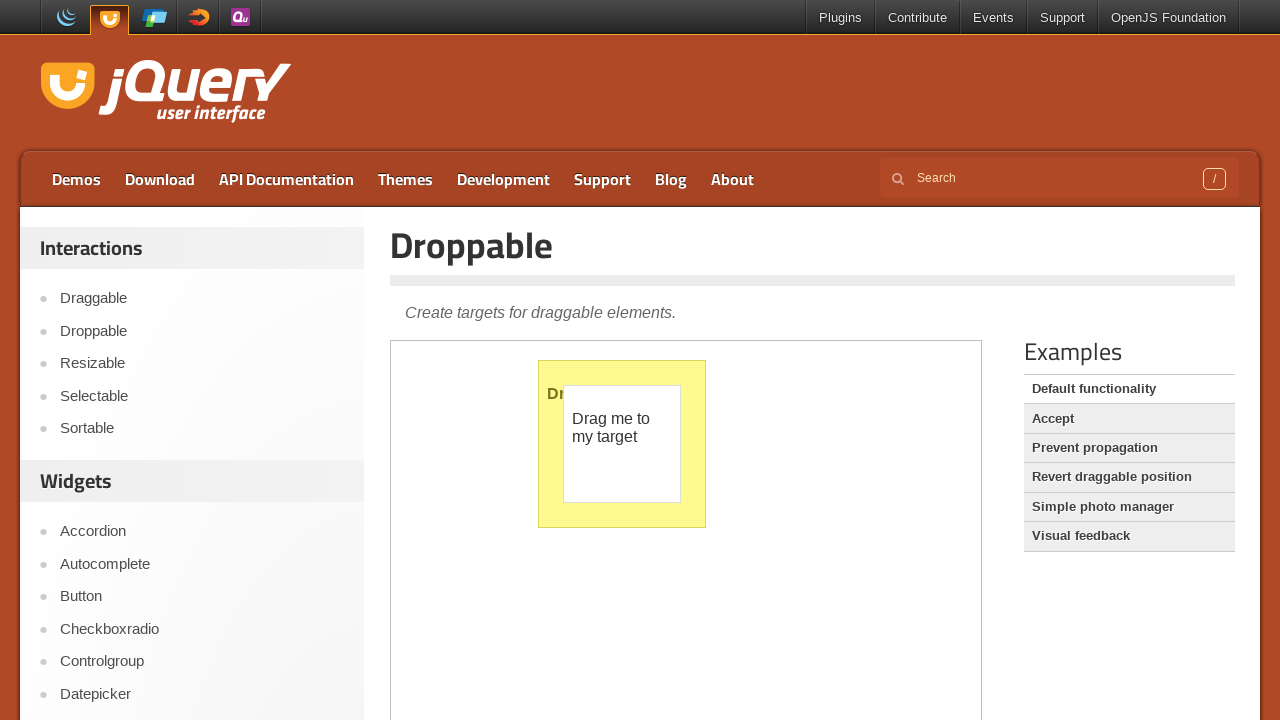

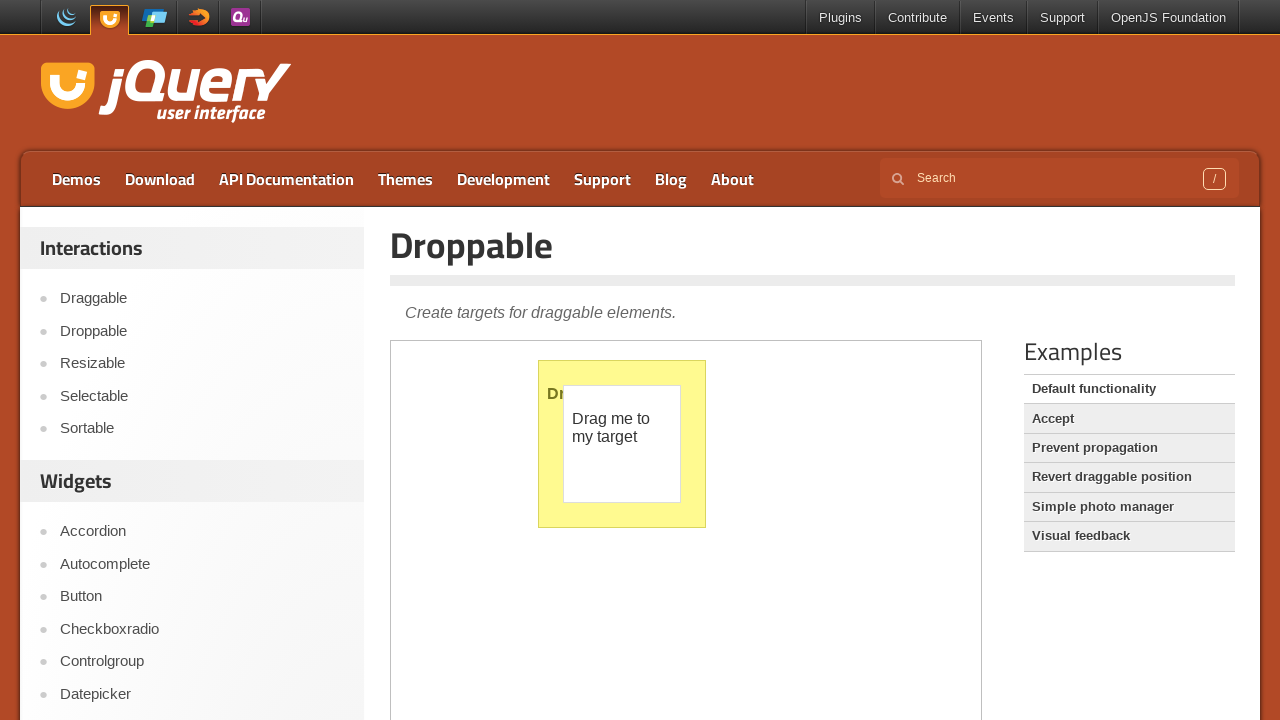